Tests that the top and bottom parent frames can be resized by dragging their shared border with a positive offset

Starting URL: https://the-internet.herokuapp.com/nested_frames

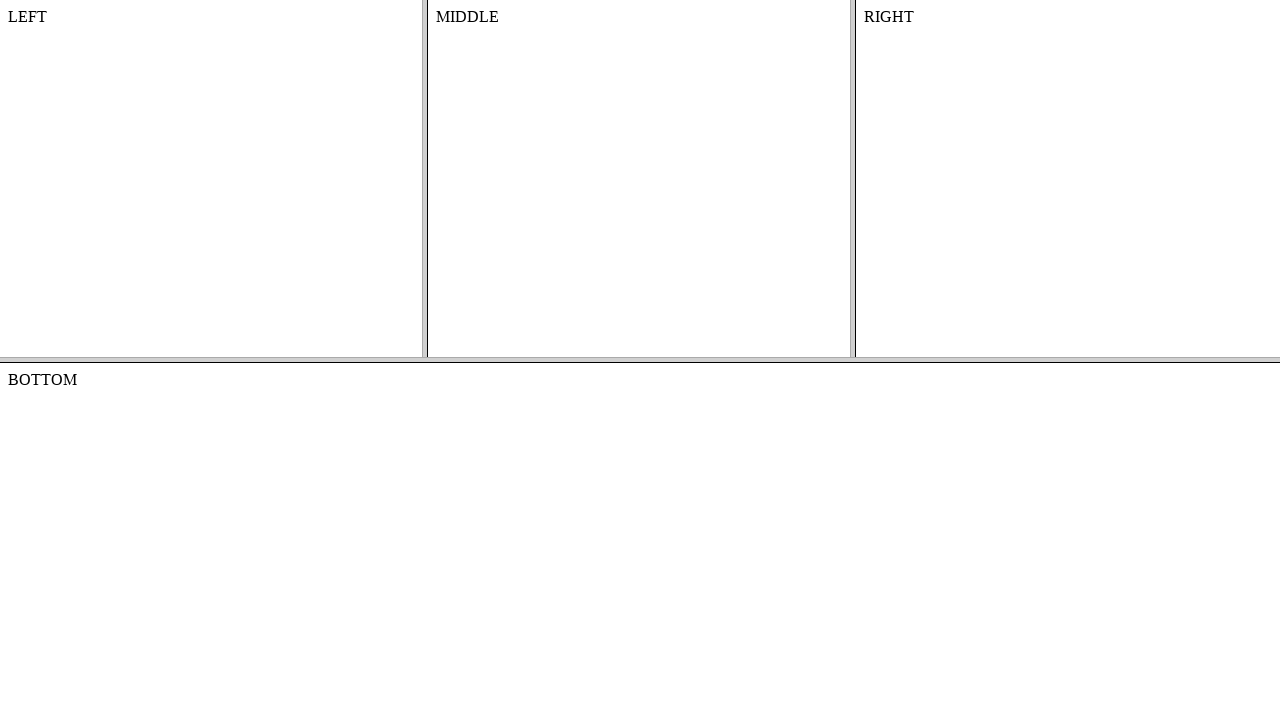

Navigated to nested frames page
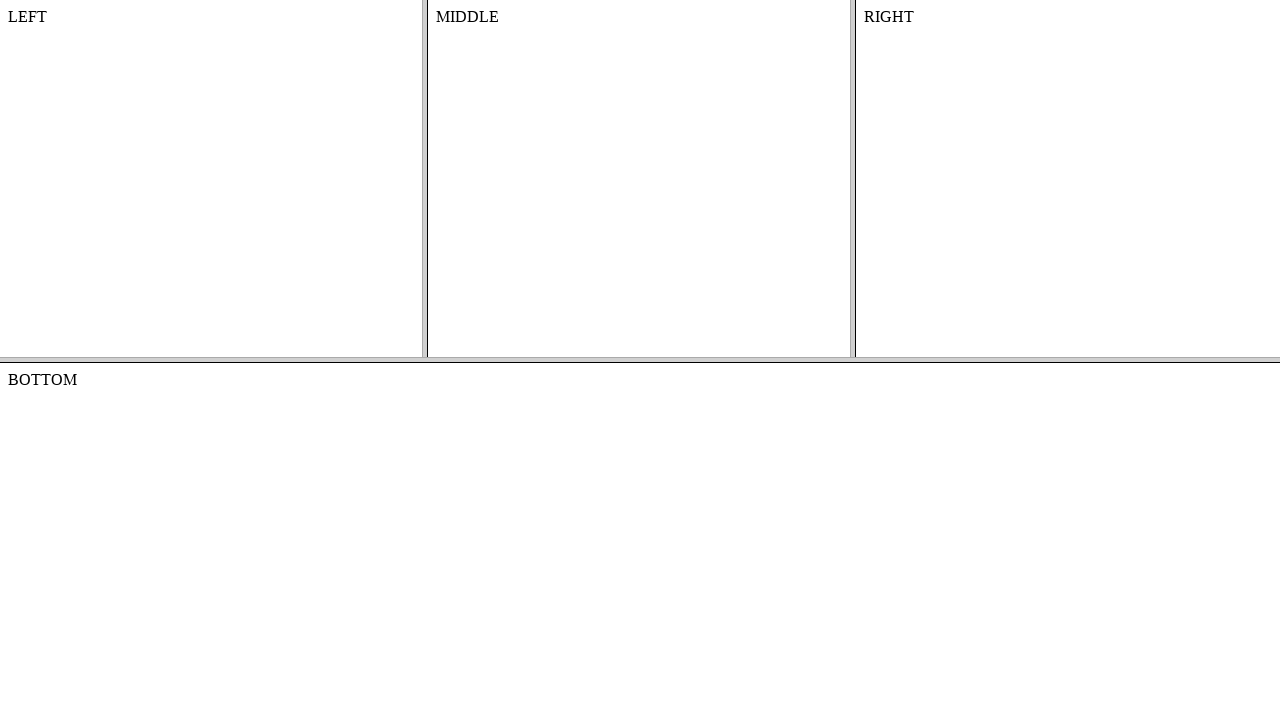

Located top frame element
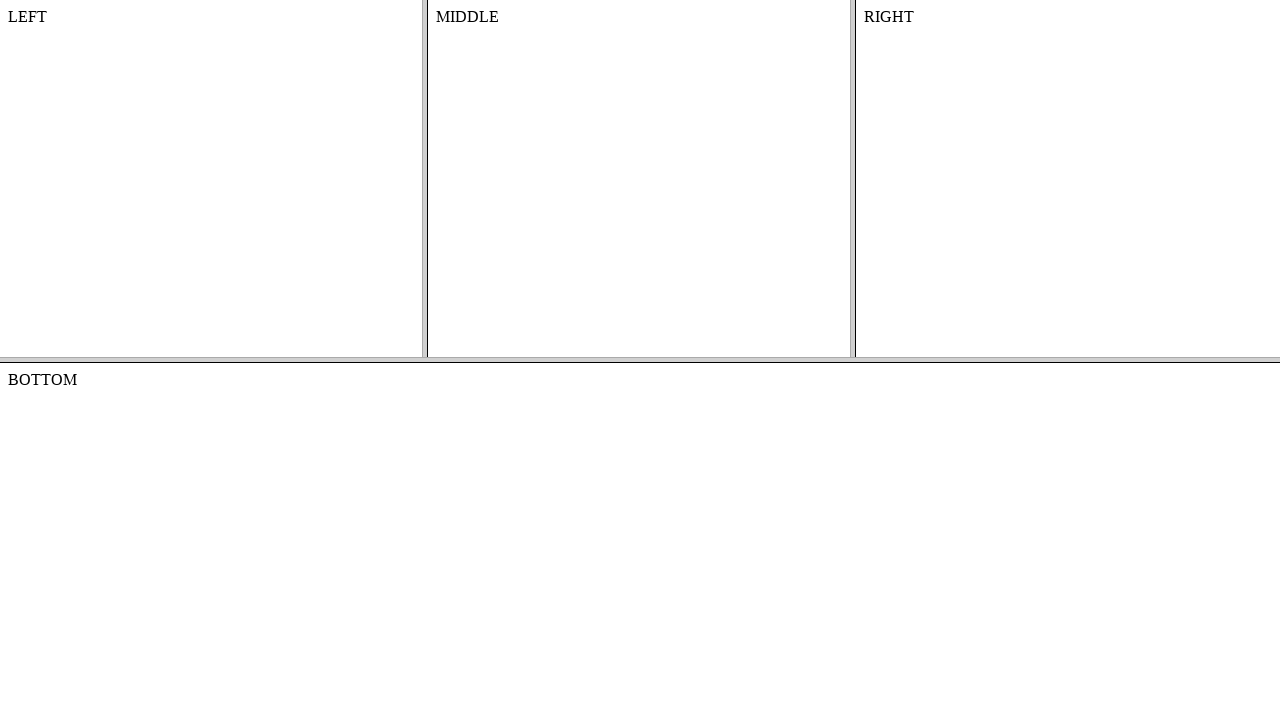

Retrieved initial top frame height: 357px
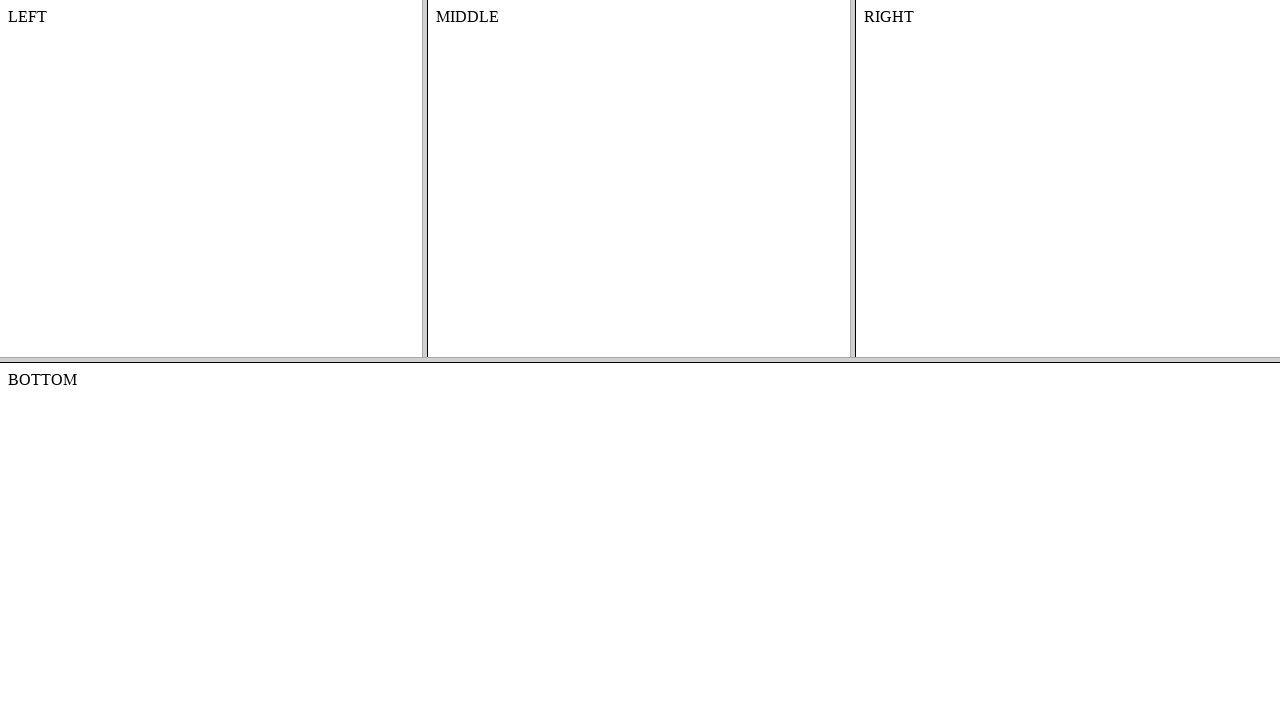

Moved mouse to border position (400, 357) at (400, 357)
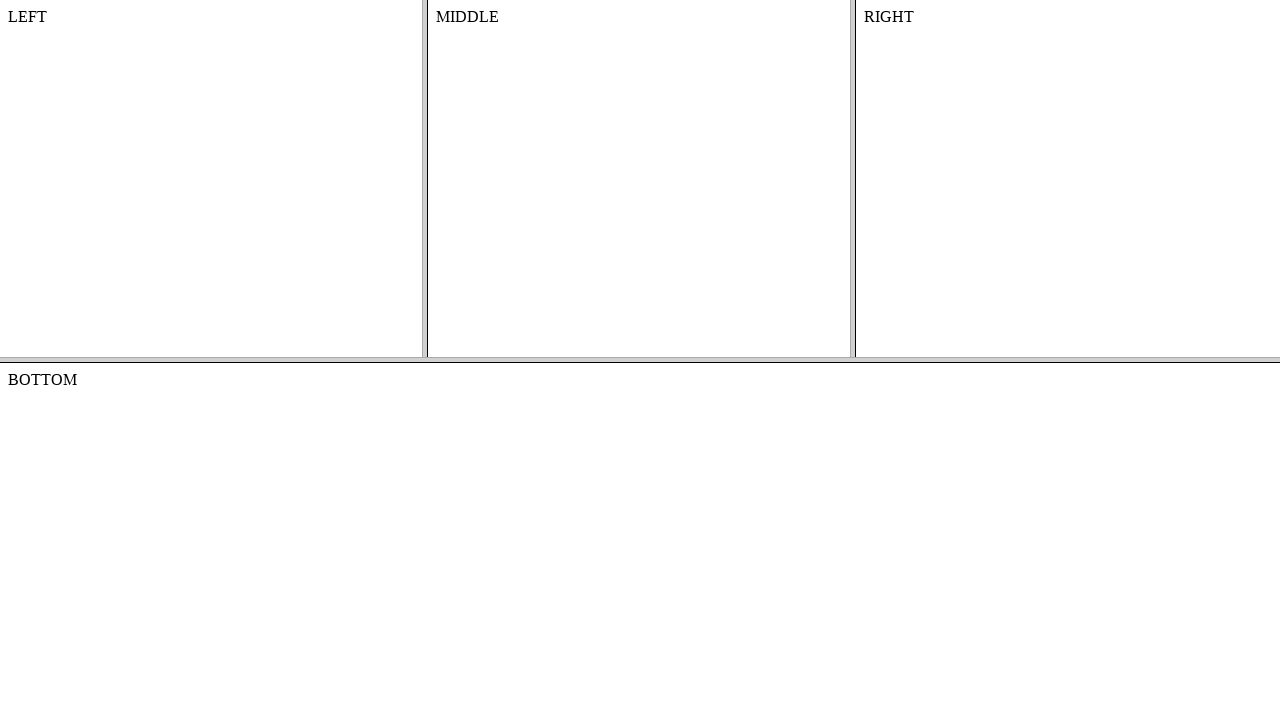

Pressed mouse button down to start drag at (400, 357)
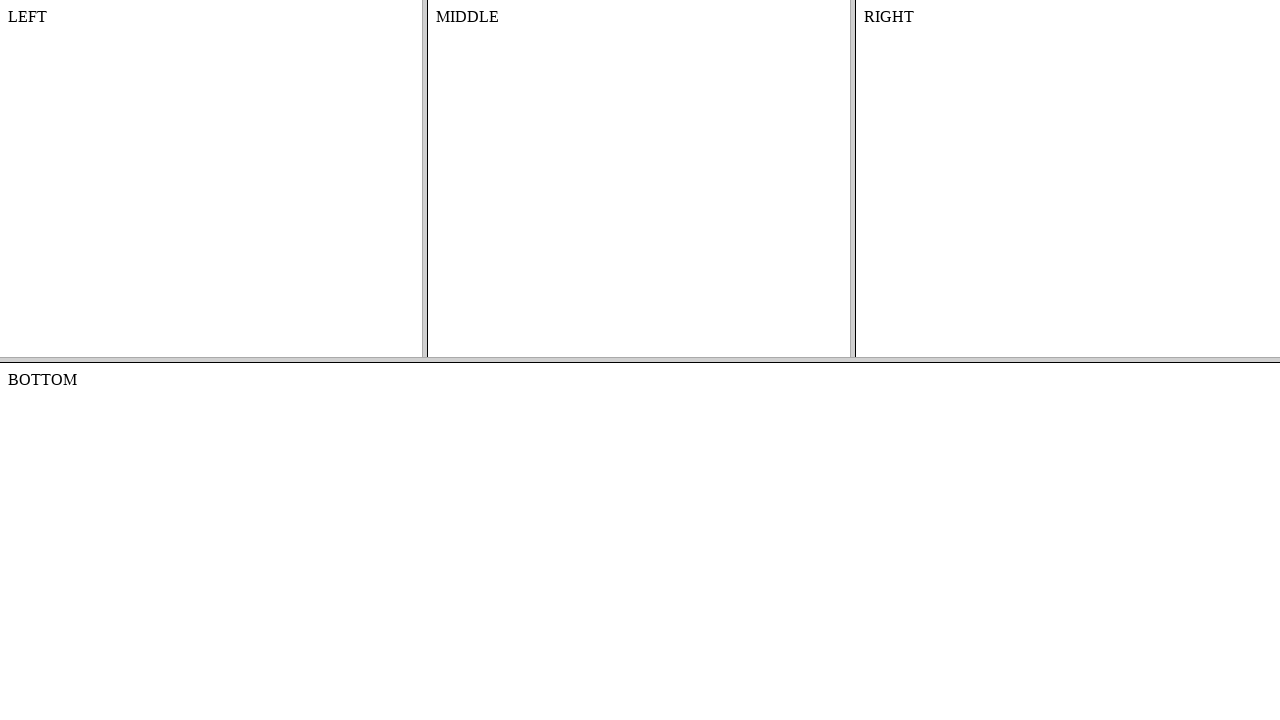

Dragged mouse down by 50 pixels to resize frame at (400, 407)
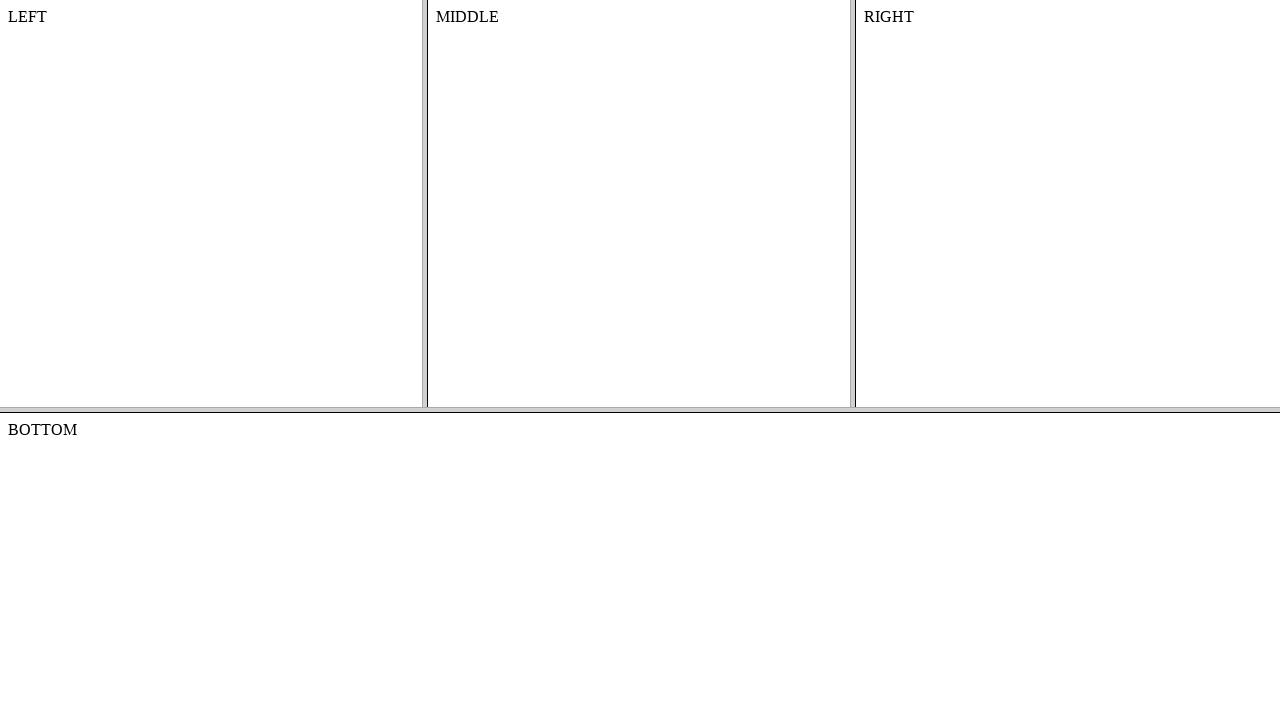

Released mouse button to complete resize at (400, 407)
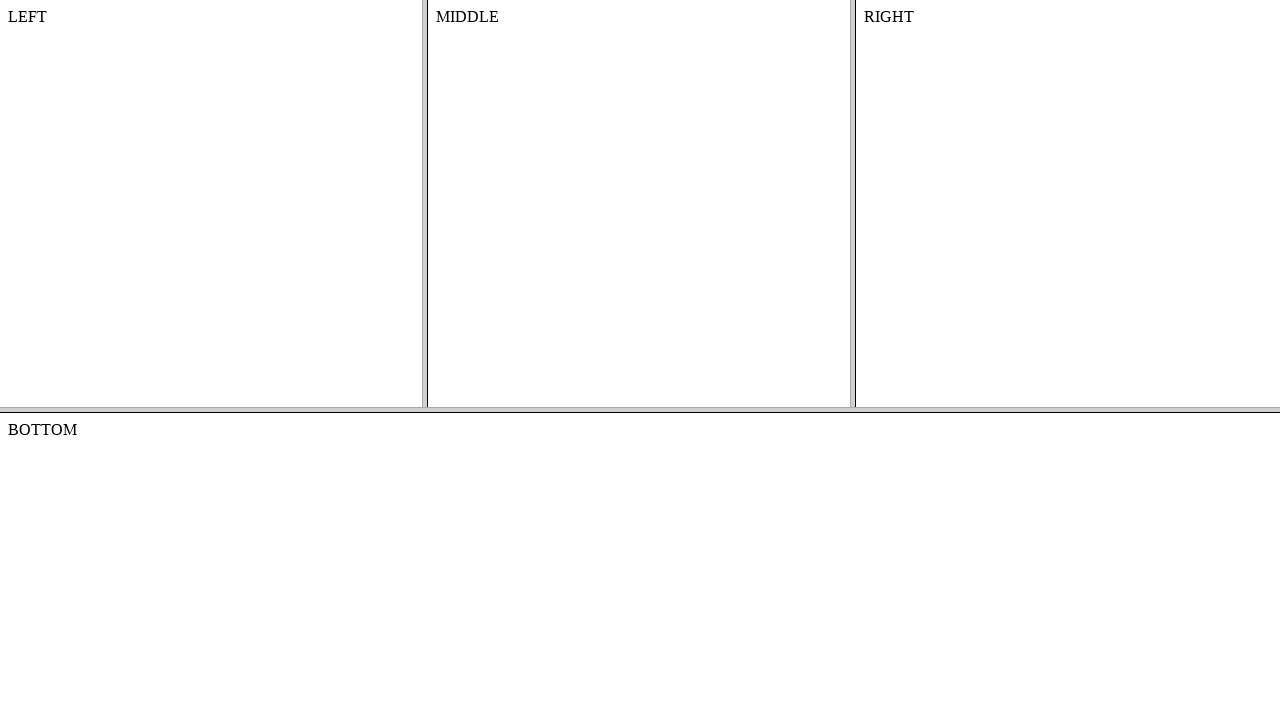

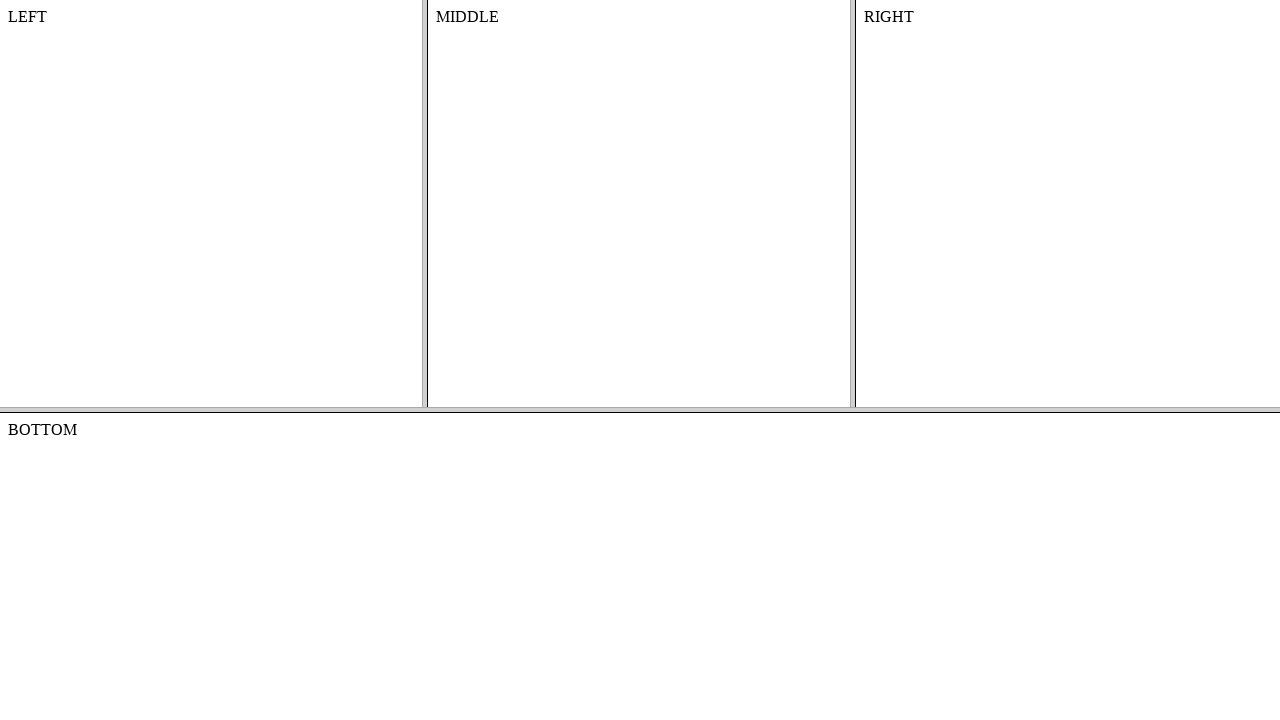